Tests a form submission workflow by clicking a dynamically calculated link text, then filling out a multi-field form with personal information (first name, last name, city, country) and submitting it.

Starting URL: http://suninjuly.github.io/find_link_text

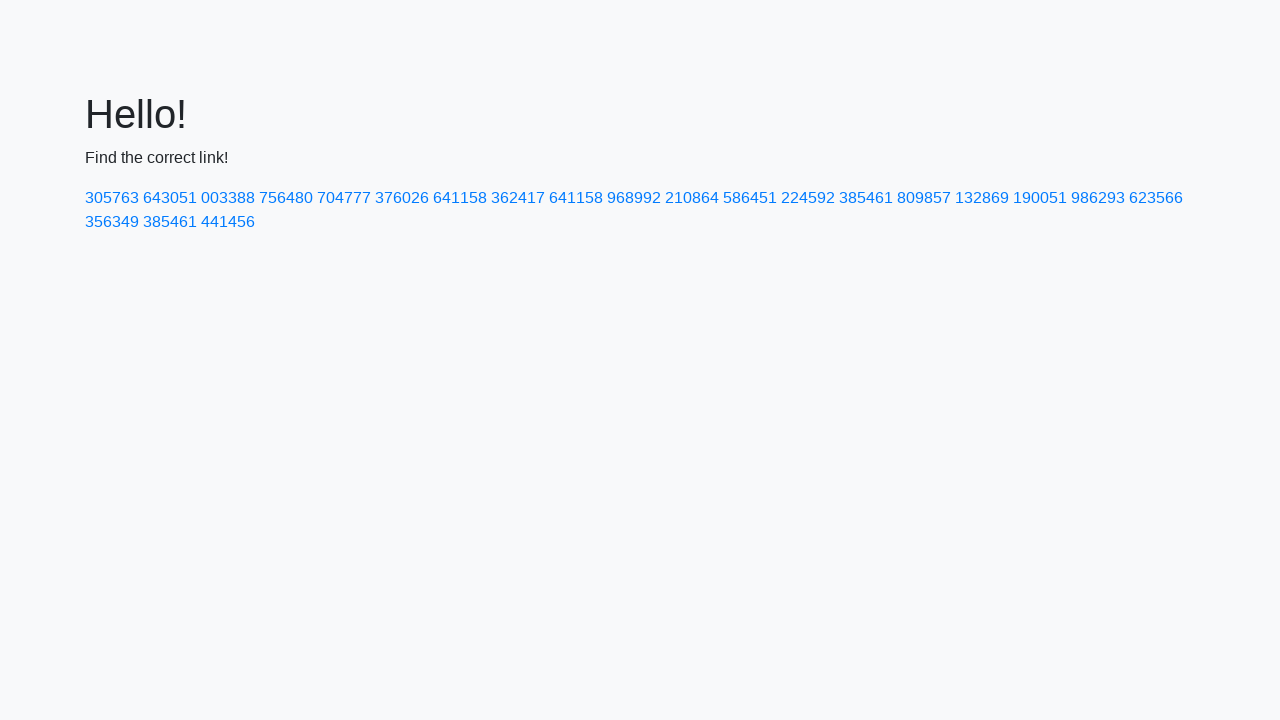

Clicked dynamically calculated link with text '224592' at (808, 198) on a:has-text('224592')
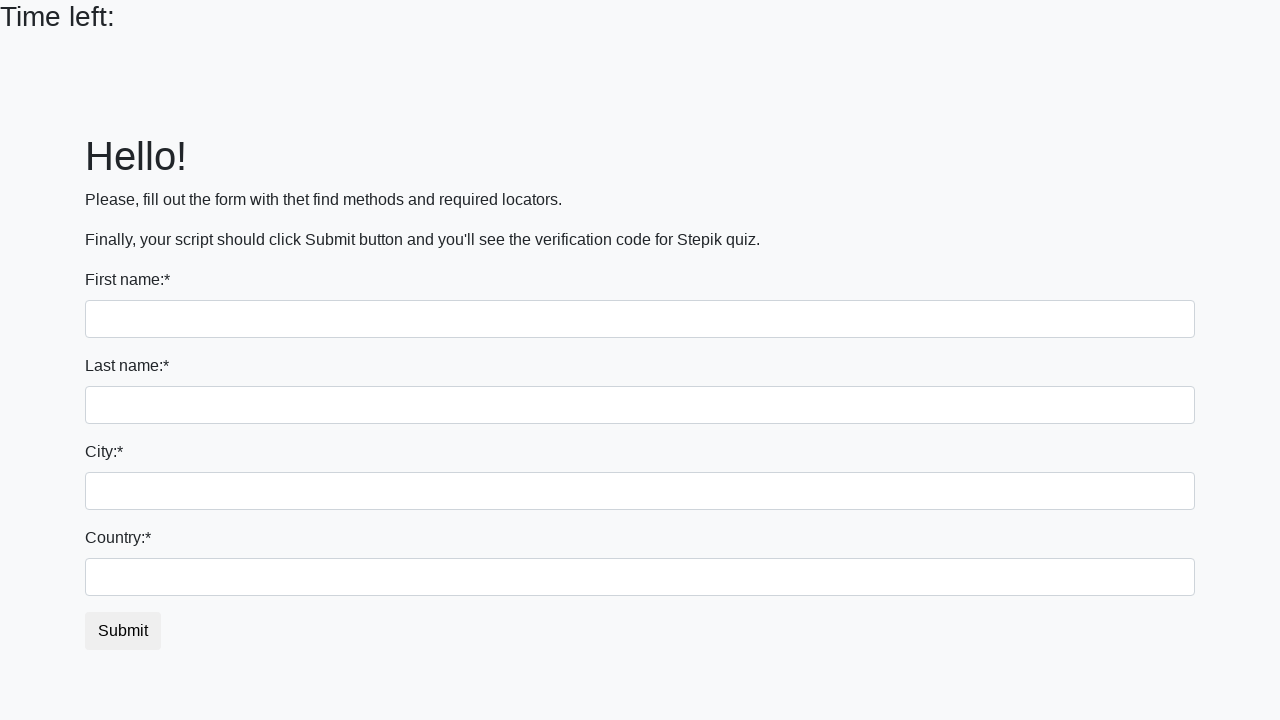

Filled first name field with 'Ivan' on input
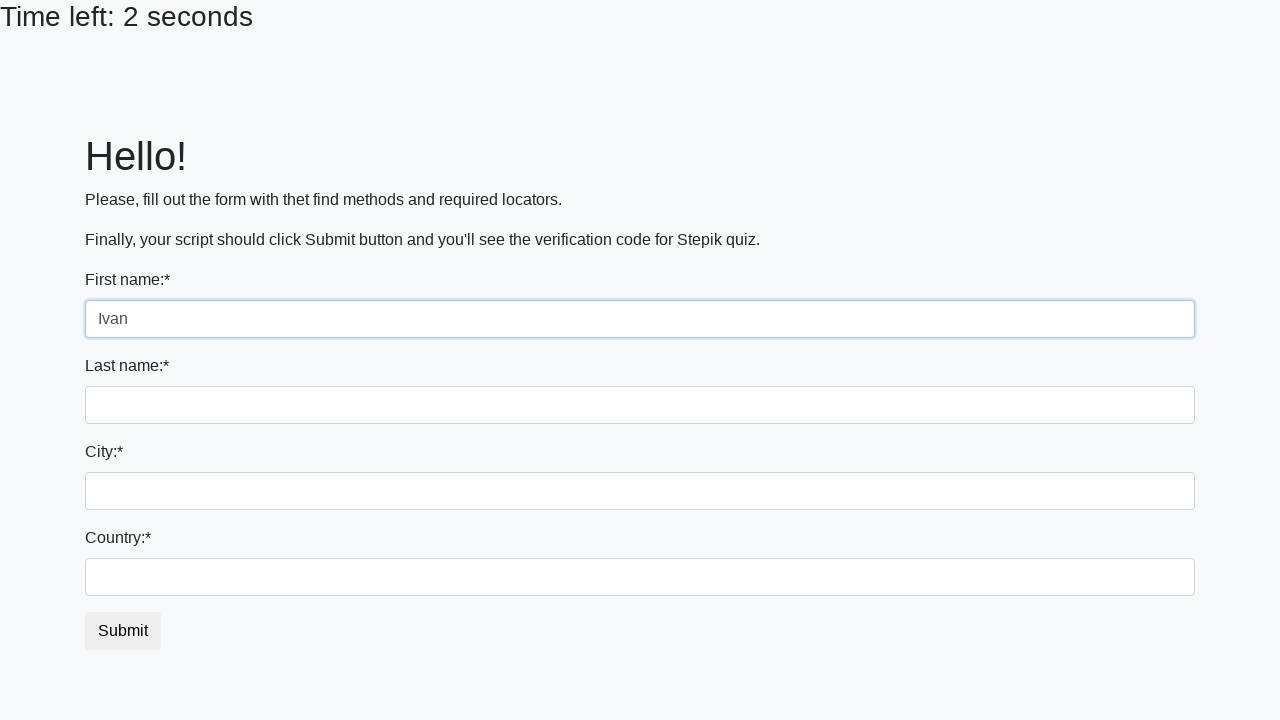

Filled last name field with 'Petrov' on input[name='last_name']
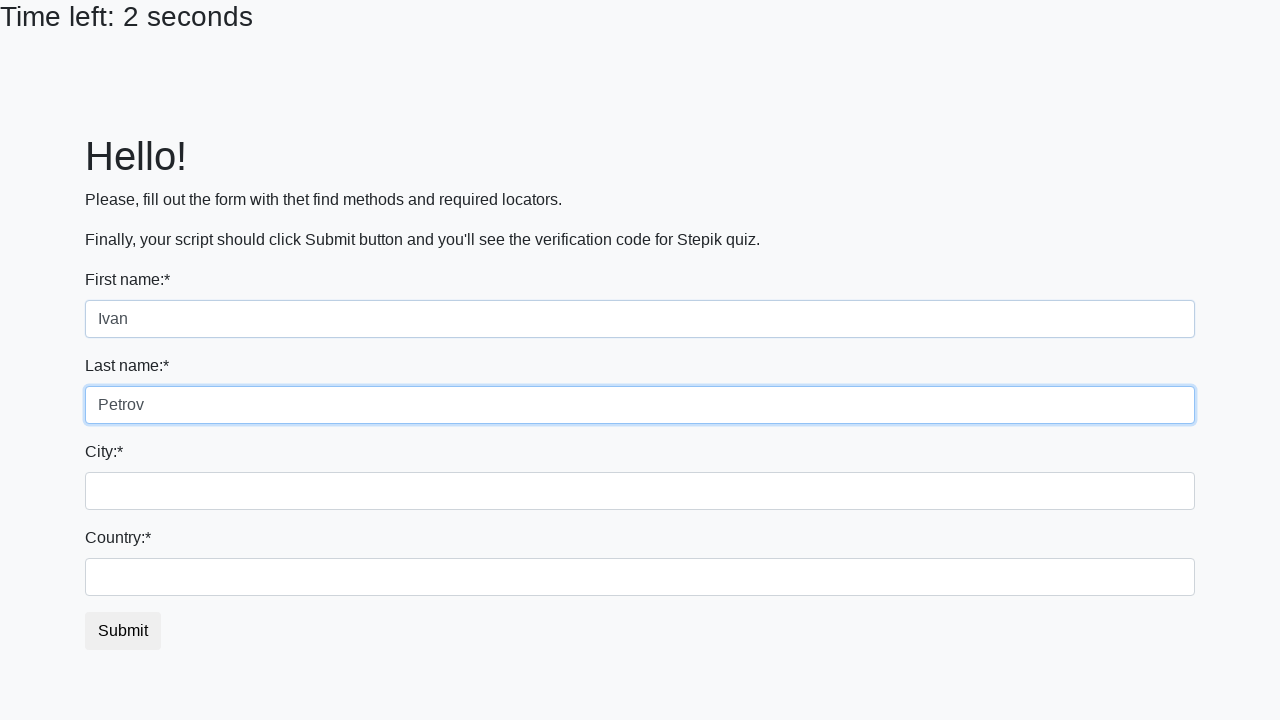

Filled city field with 'Smolensk' on .city
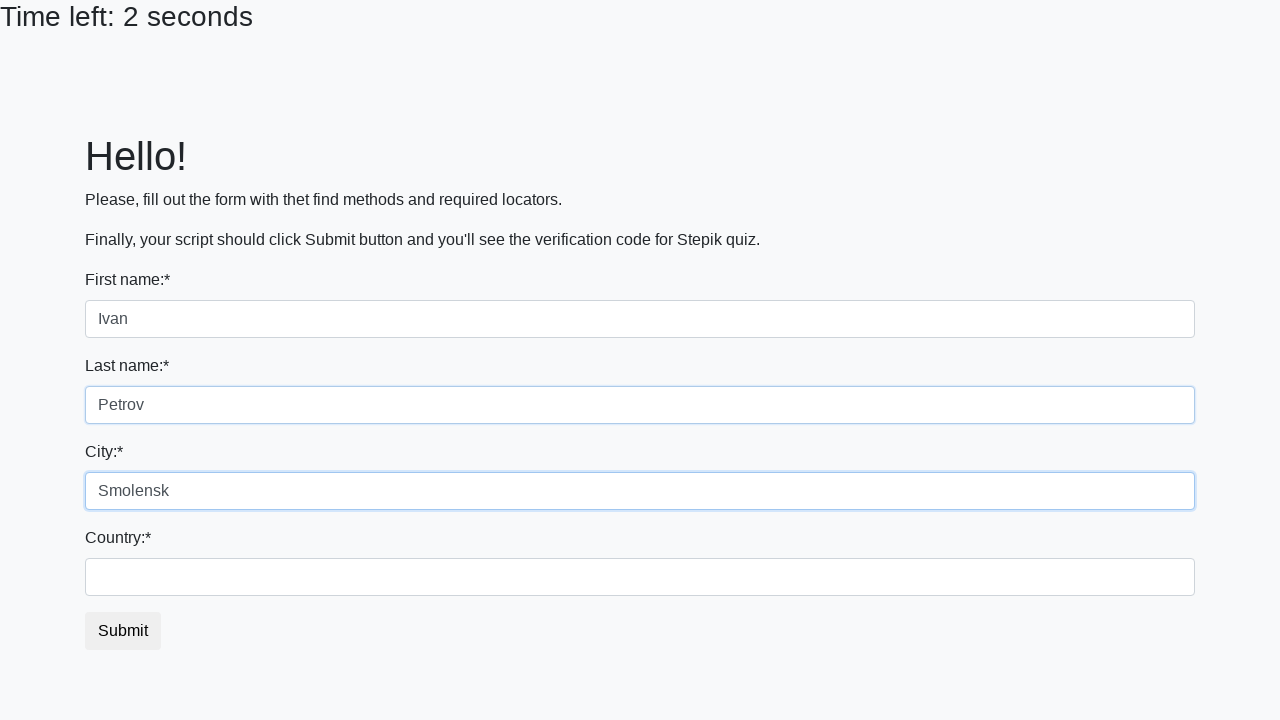

Filled country field with 'Russia' on #country
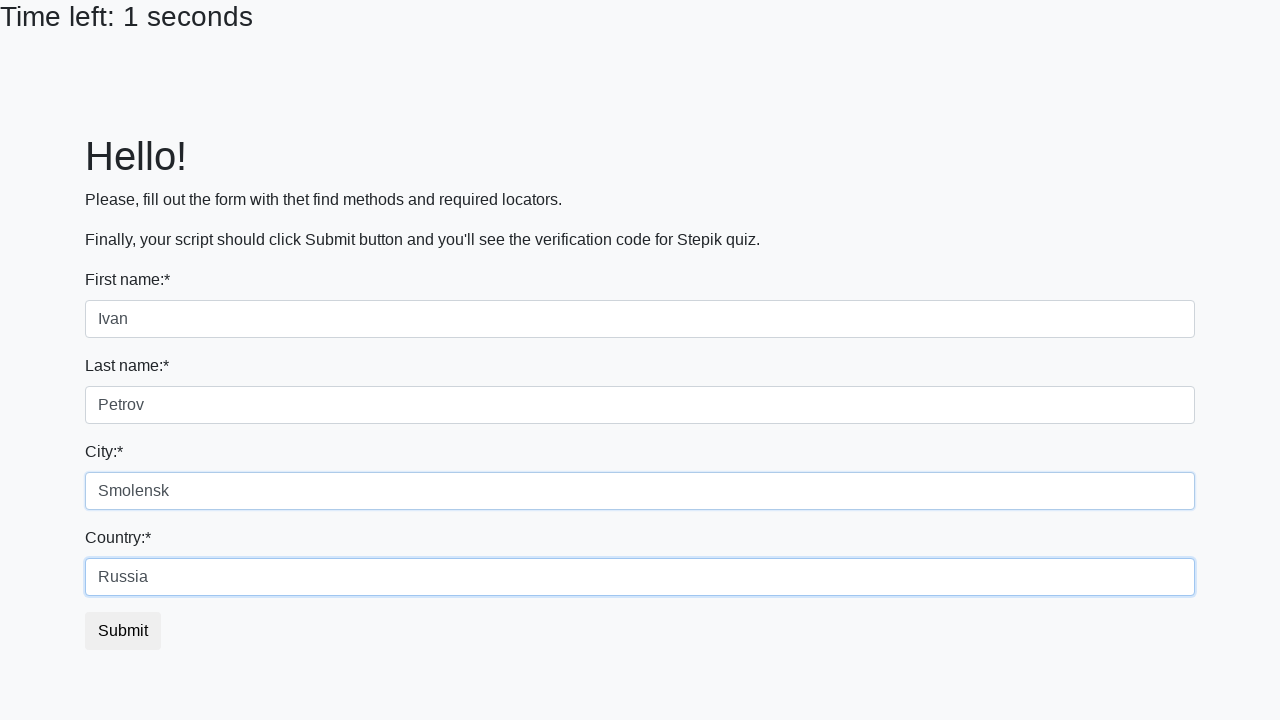

Clicked form submit button at (123, 631) on button.btn
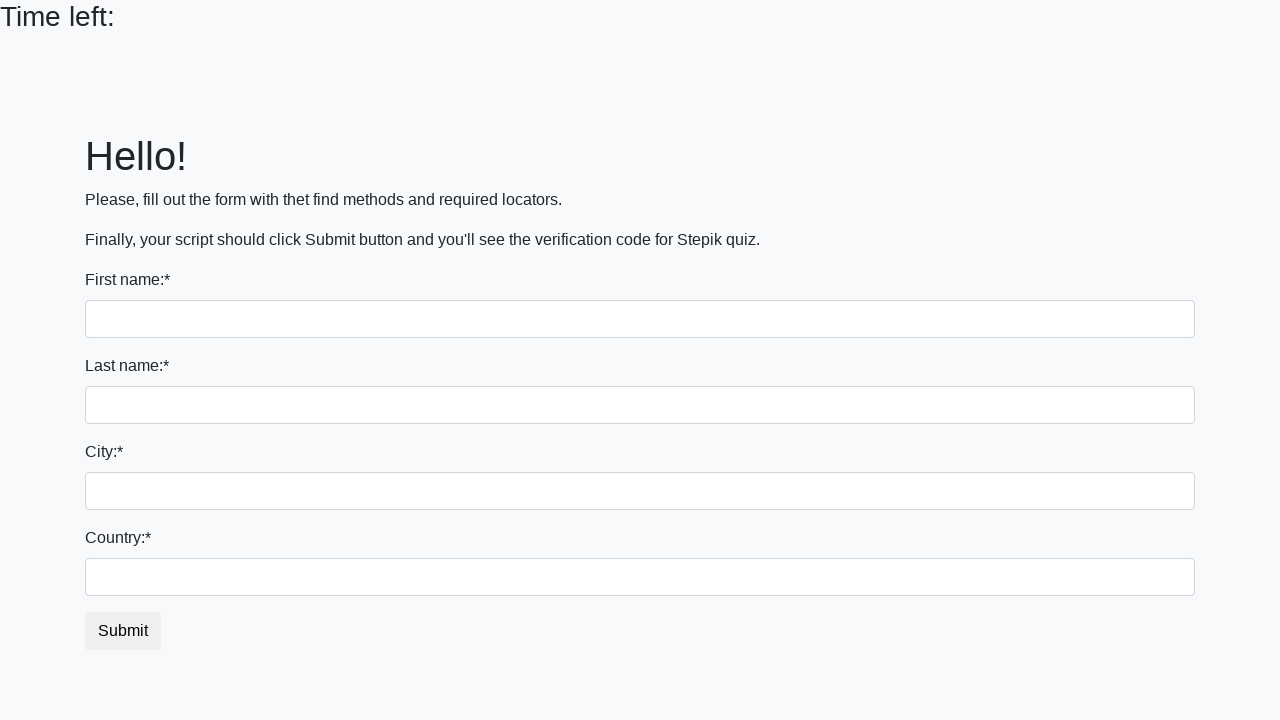

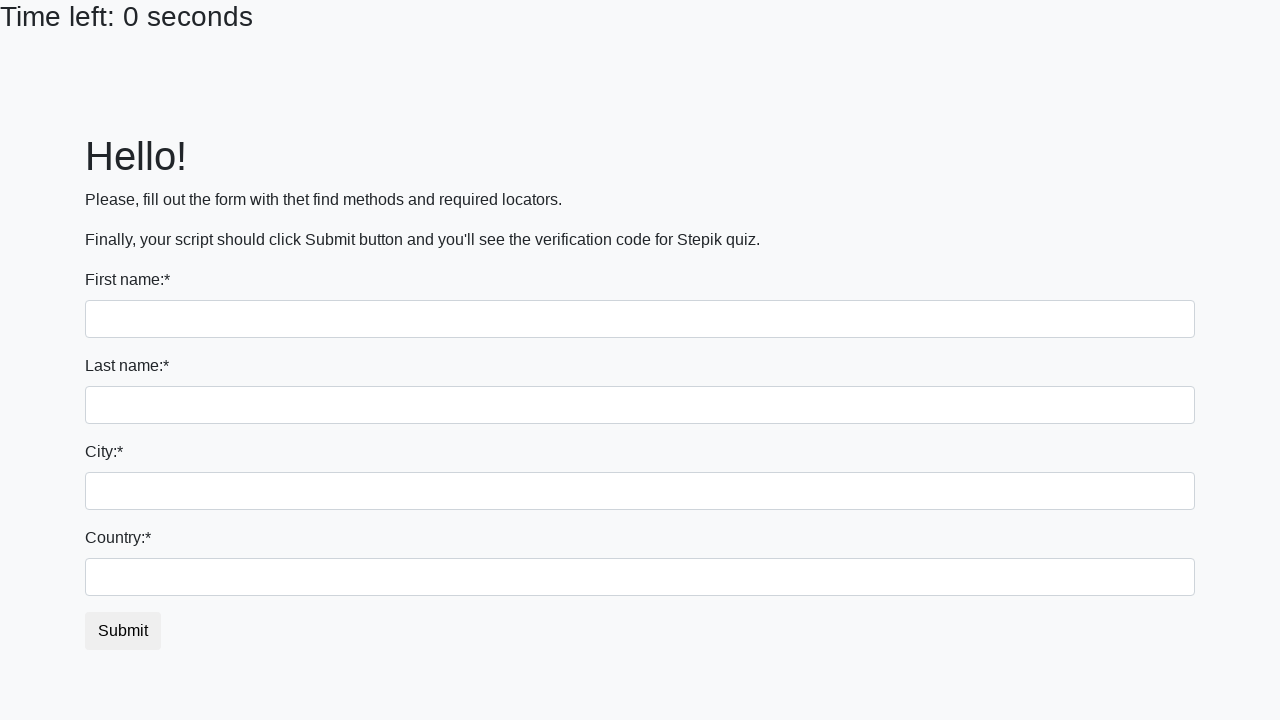